Tests dropdown selection functionality by selecting currency options using different methods (by visible text, by index, and by value)

Starting URL: https://rahulshettyacademy.com/dropdownsPractise/

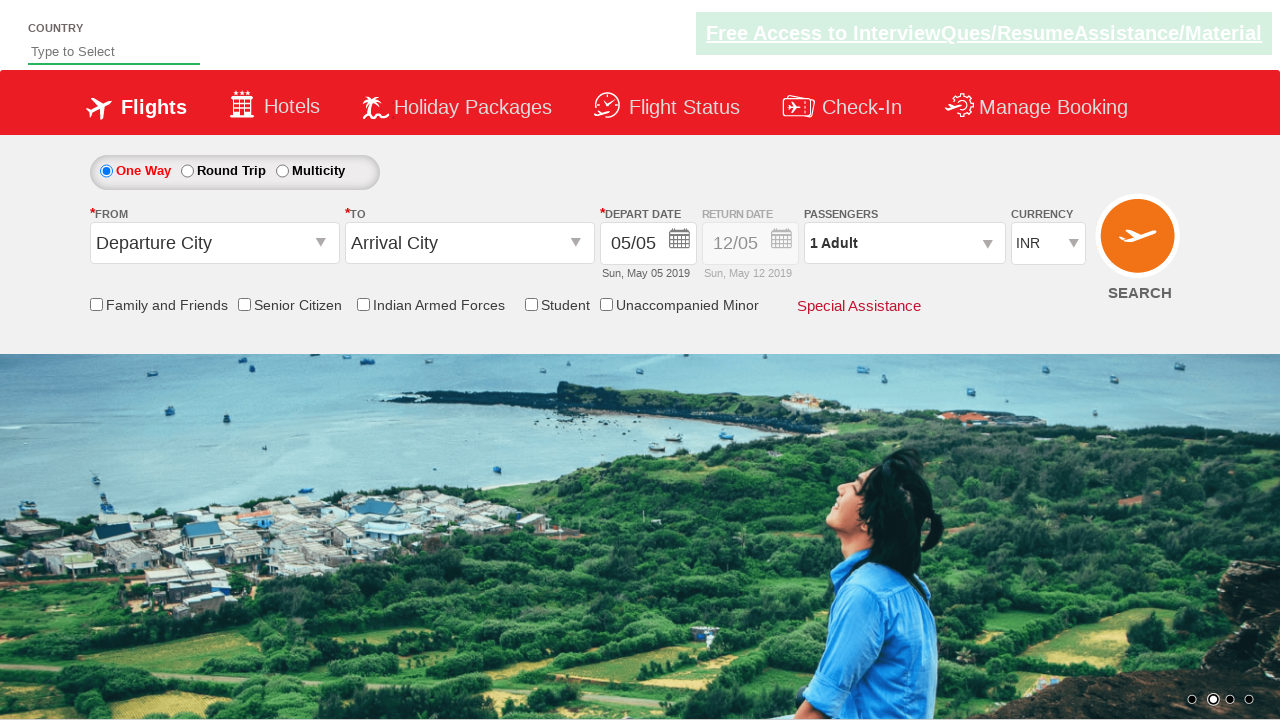

Navigated to dropdowns practice page
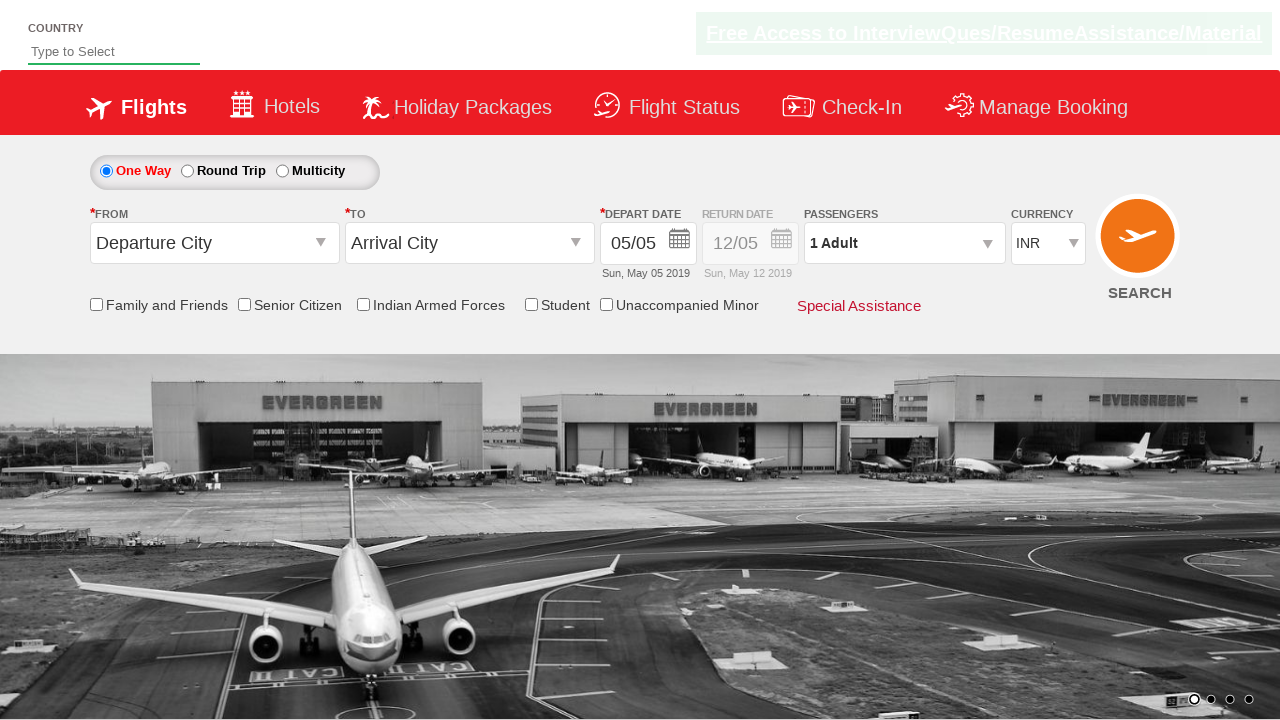

Selected currency dropdown option by visible text 'AED' on #ctl00_mainContent_DropDownListCurrency
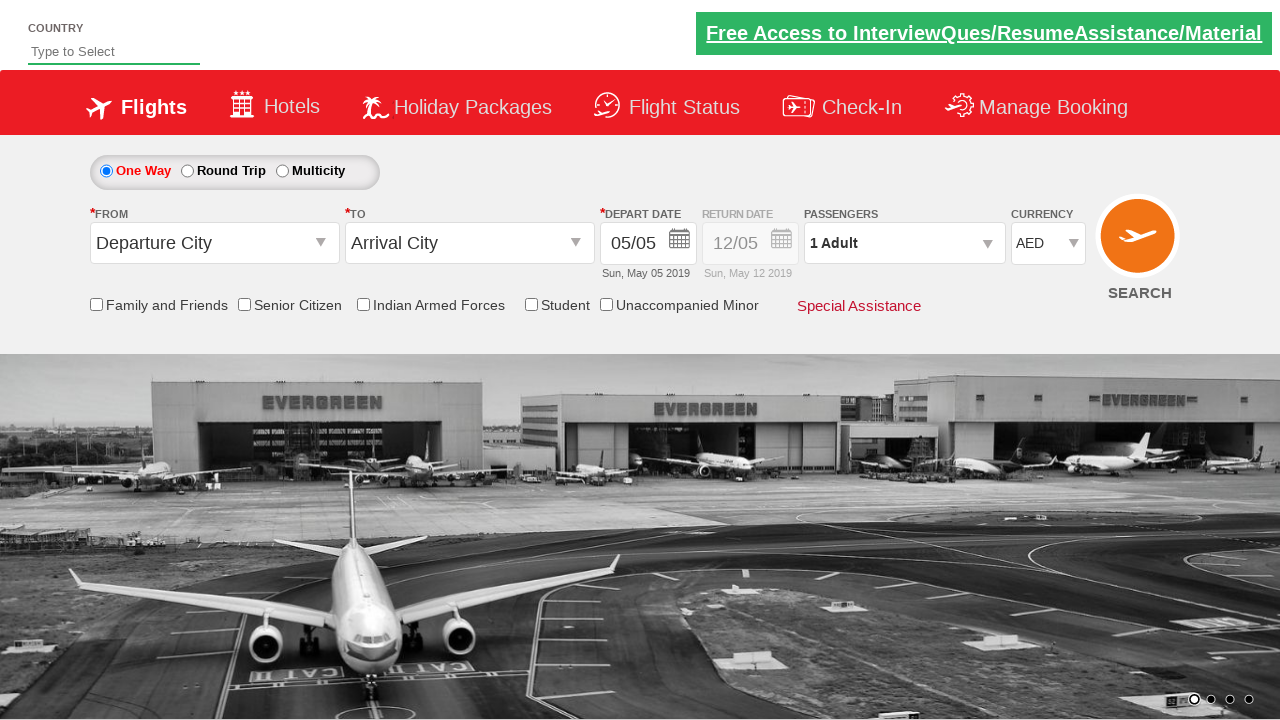

Selected currency dropdown option by index 1 on #ctl00_mainContent_DropDownListCurrency
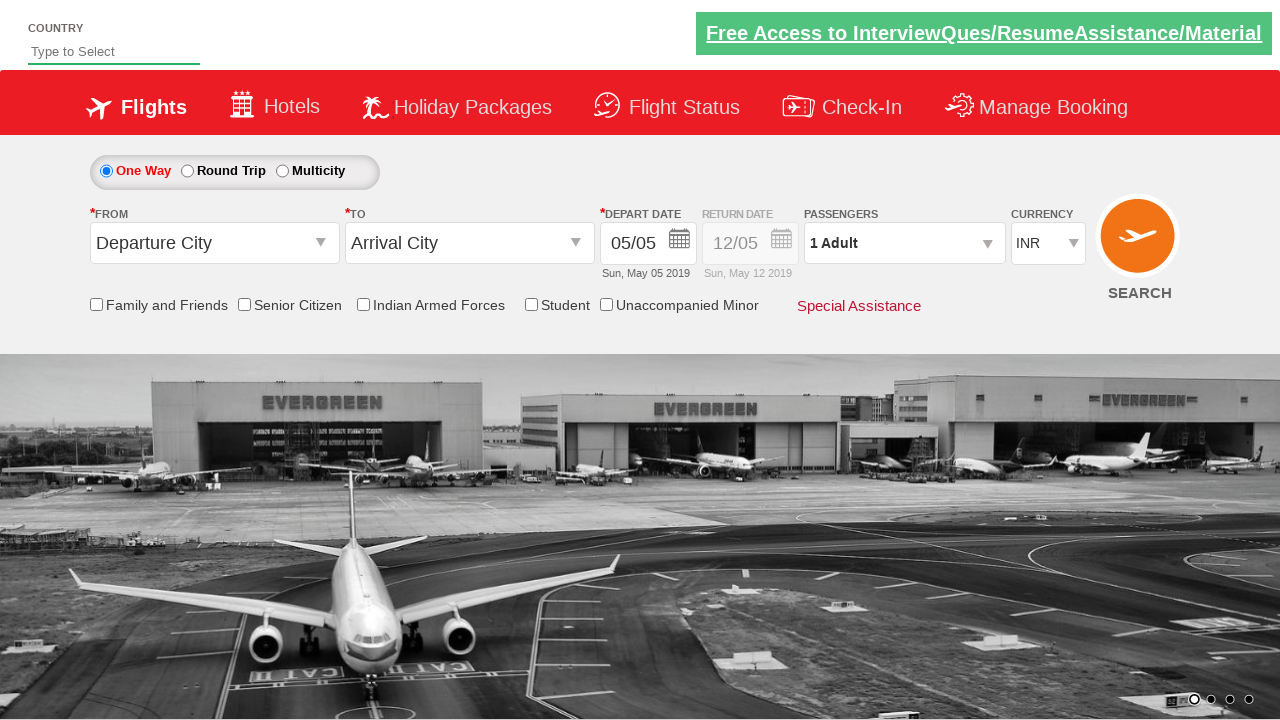

Selected currency dropdown option by value 'USD' on #ctl00_mainContent_DropDownListCurrency
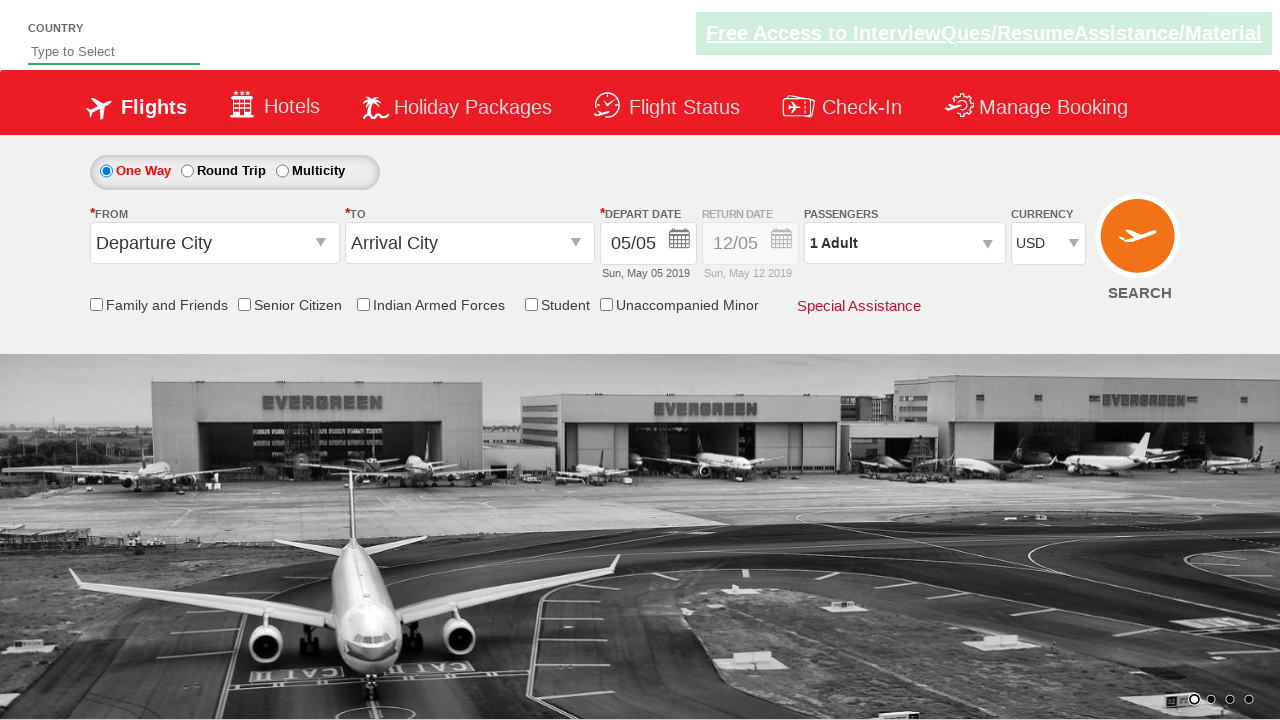

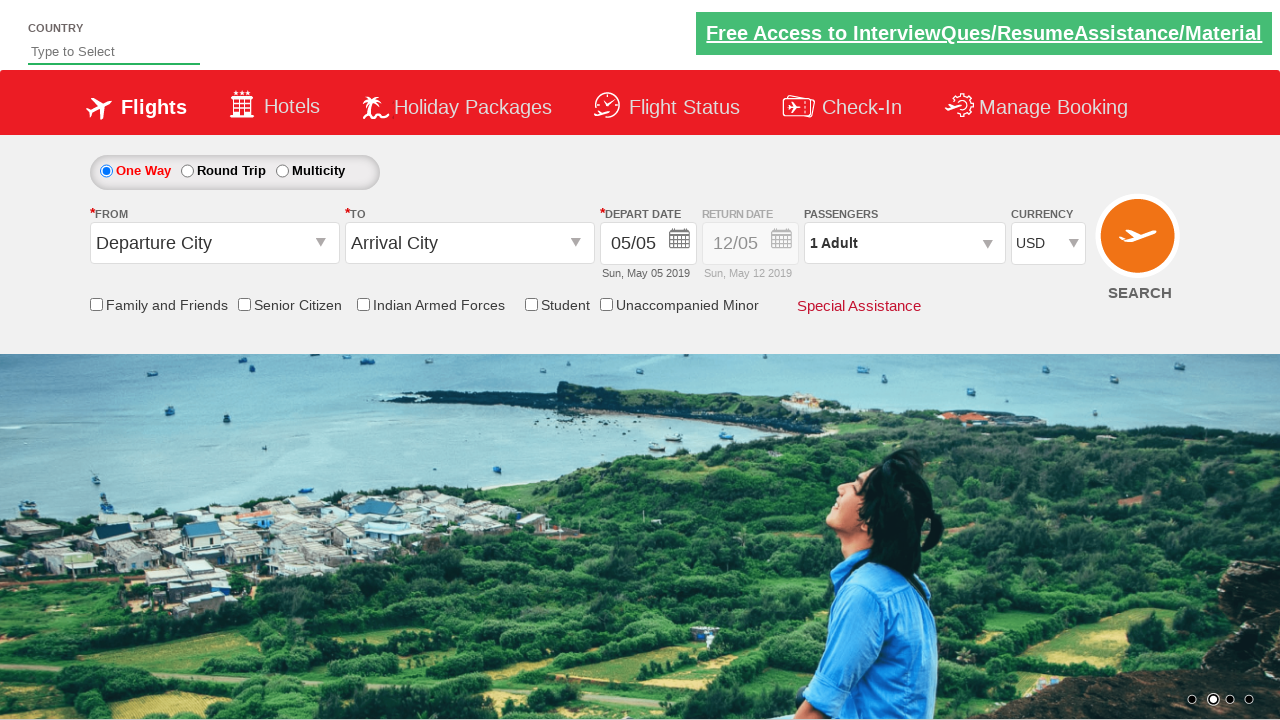